Tests JavaScript prompt popup handling by clicking a button to trigger a prompt, entering text into the prompt, and accepting it

Starting URL: https://www.w3schools.com/js/tryit.asp?filename=tryjs_prompt

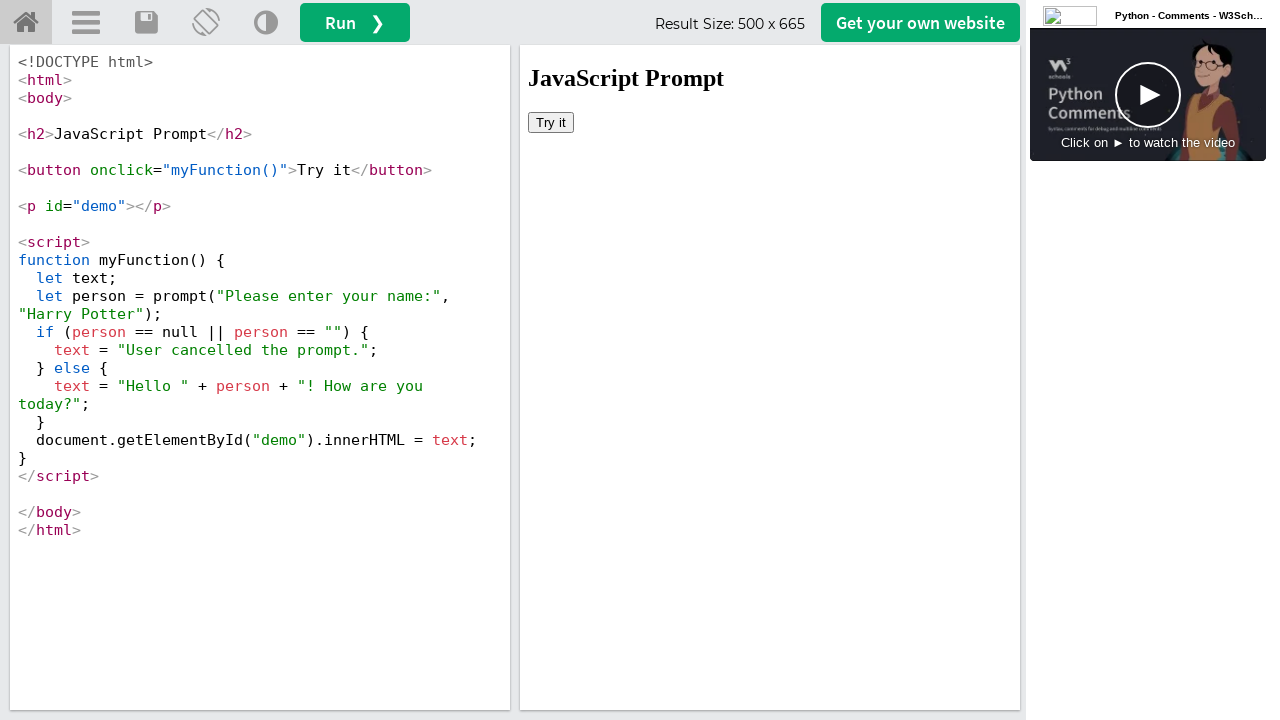

Located the iframe containing the tryit result
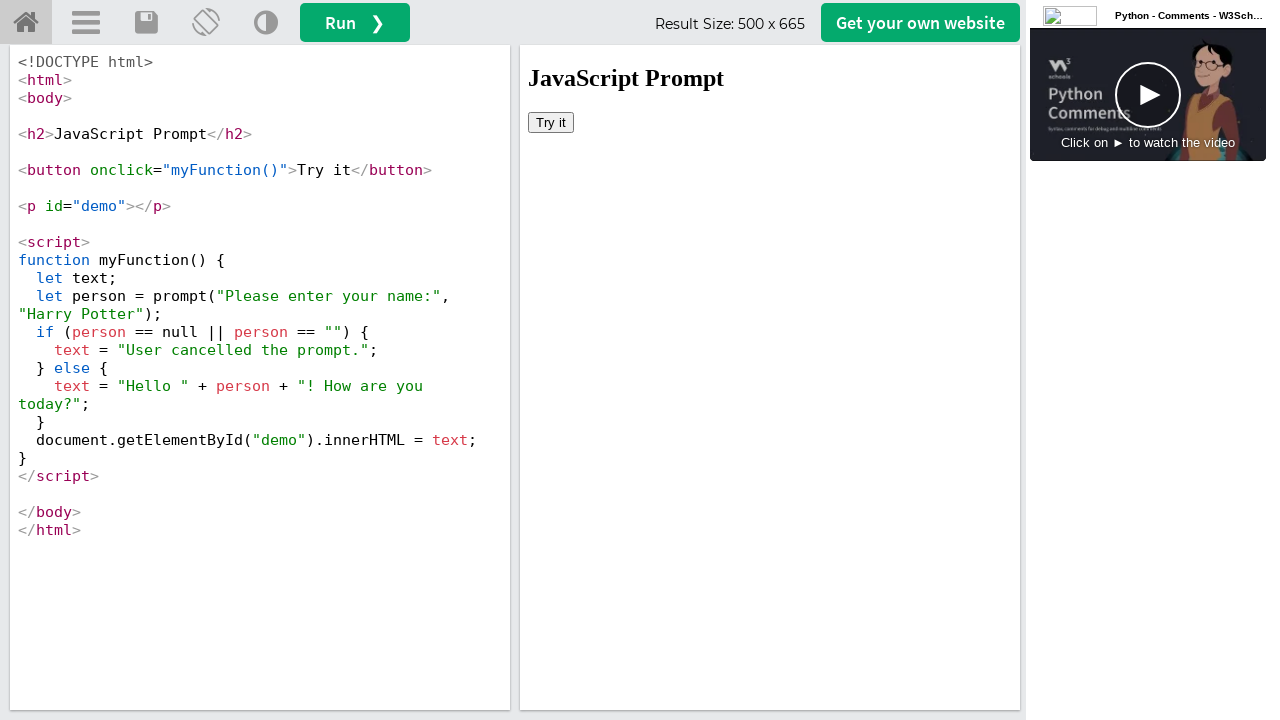

Clicked the 'Try it' button to trigger the prompt popup at (551, 122) on #iframeResult >> internal:control=enter-frame >> xpath=//button[text()='Try it']
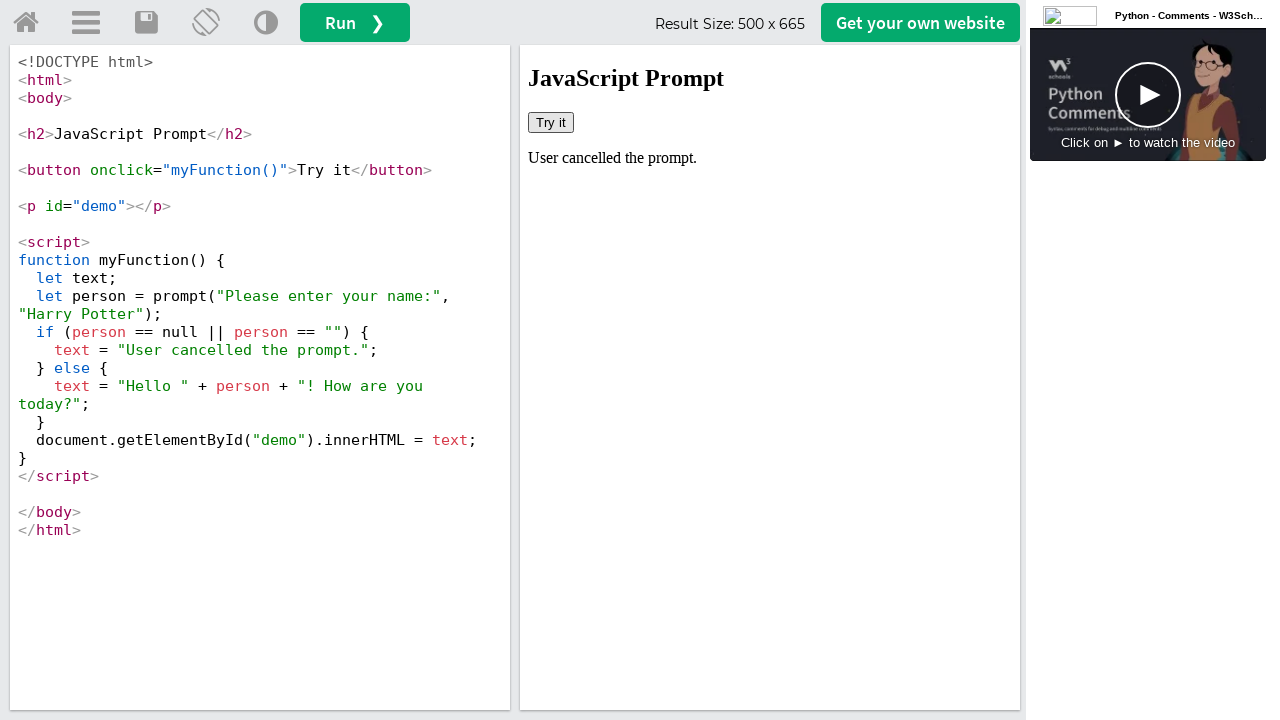

Set up dialog handler to accept prompt with 'Selenium' text
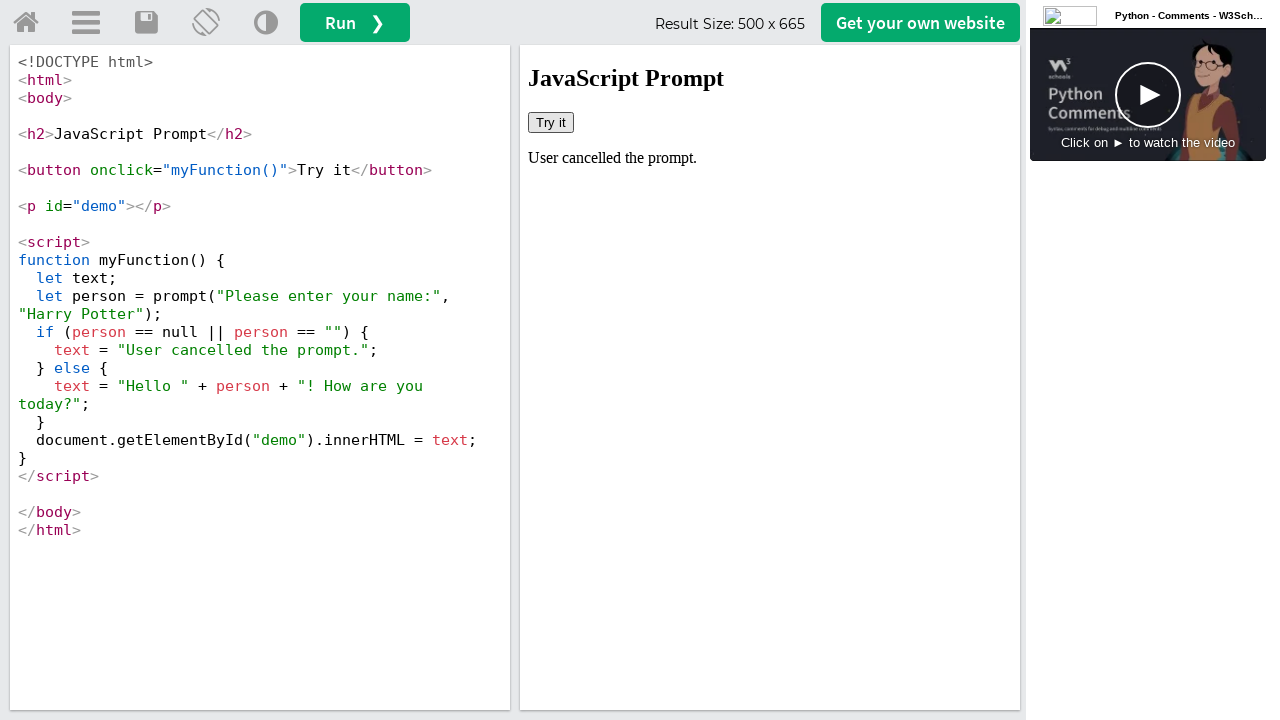

Located the iframe again for button interaction
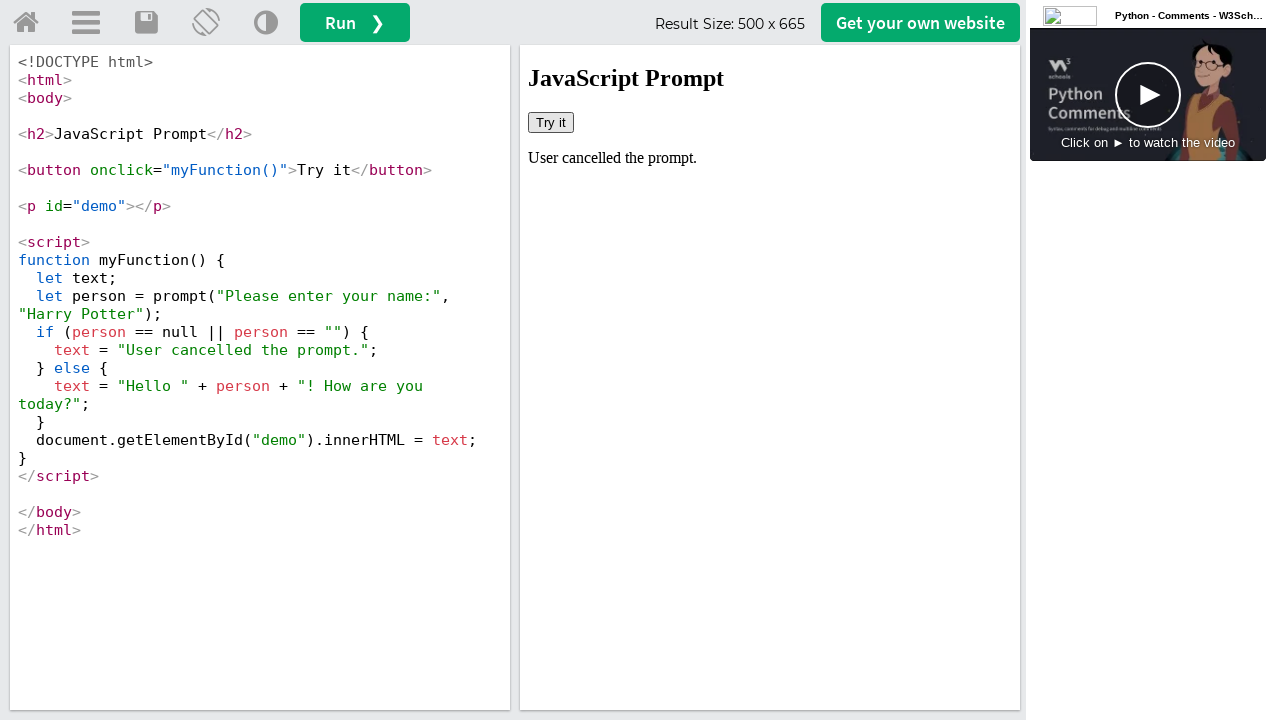

Clicked the 'Try it' button to trigger the prompt dialog at (551, 122) on #iframeResult >> internal:control=enter-frame >> button:has-text('Try it')
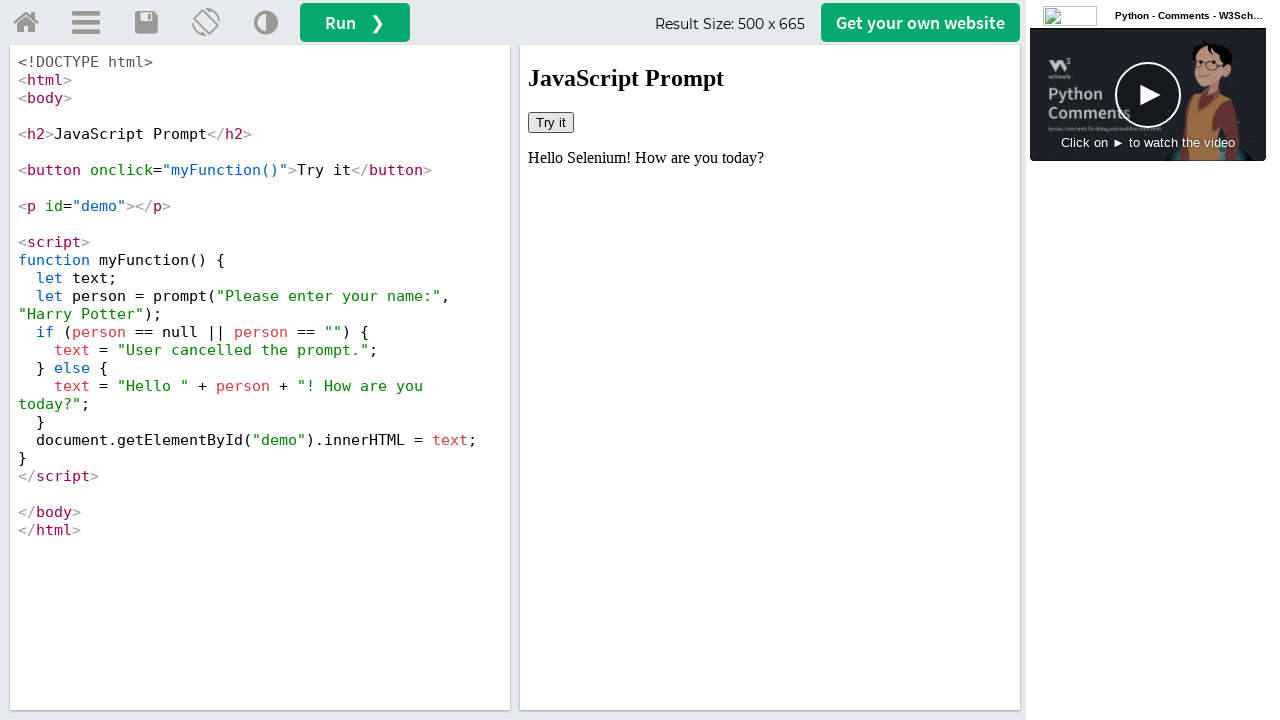

Waited for the prompt result to be displayed
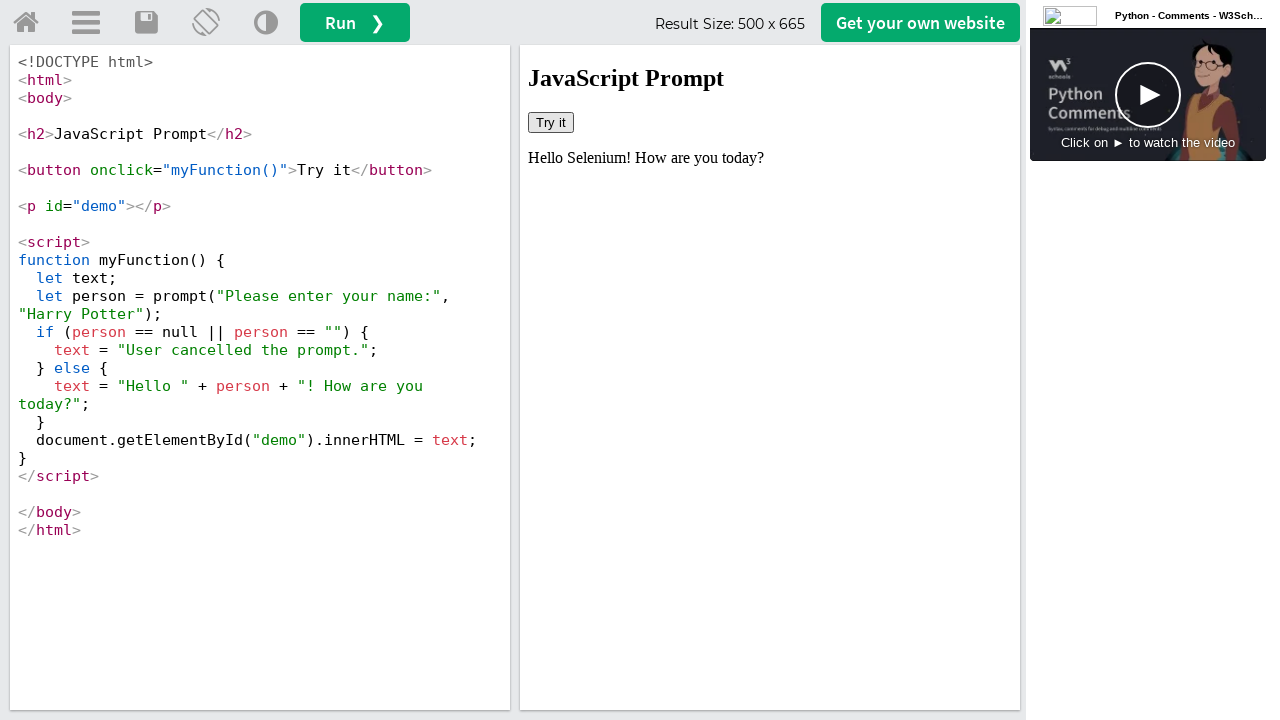

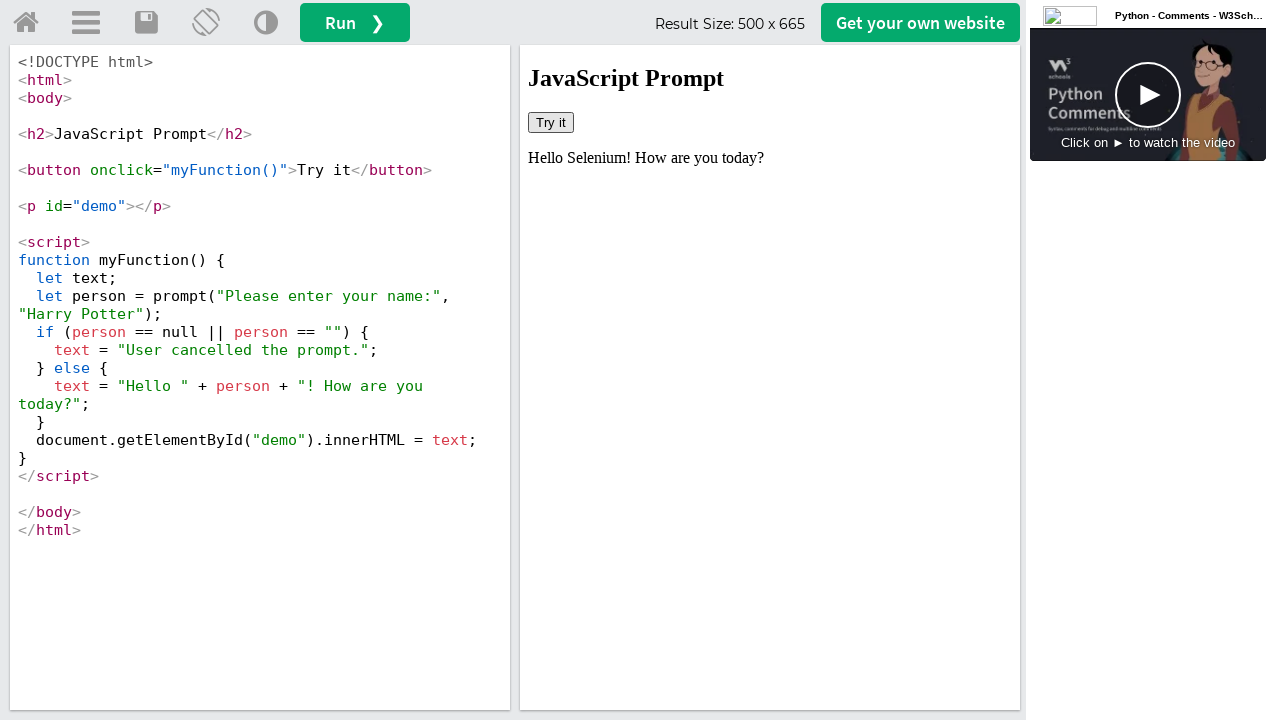